Tests drag and drop functionality by dragging an element from one location and dropping it to another location

Starting URL: http://only-testing-blog.blogspot.in/2014/09/drag-and-drop.html

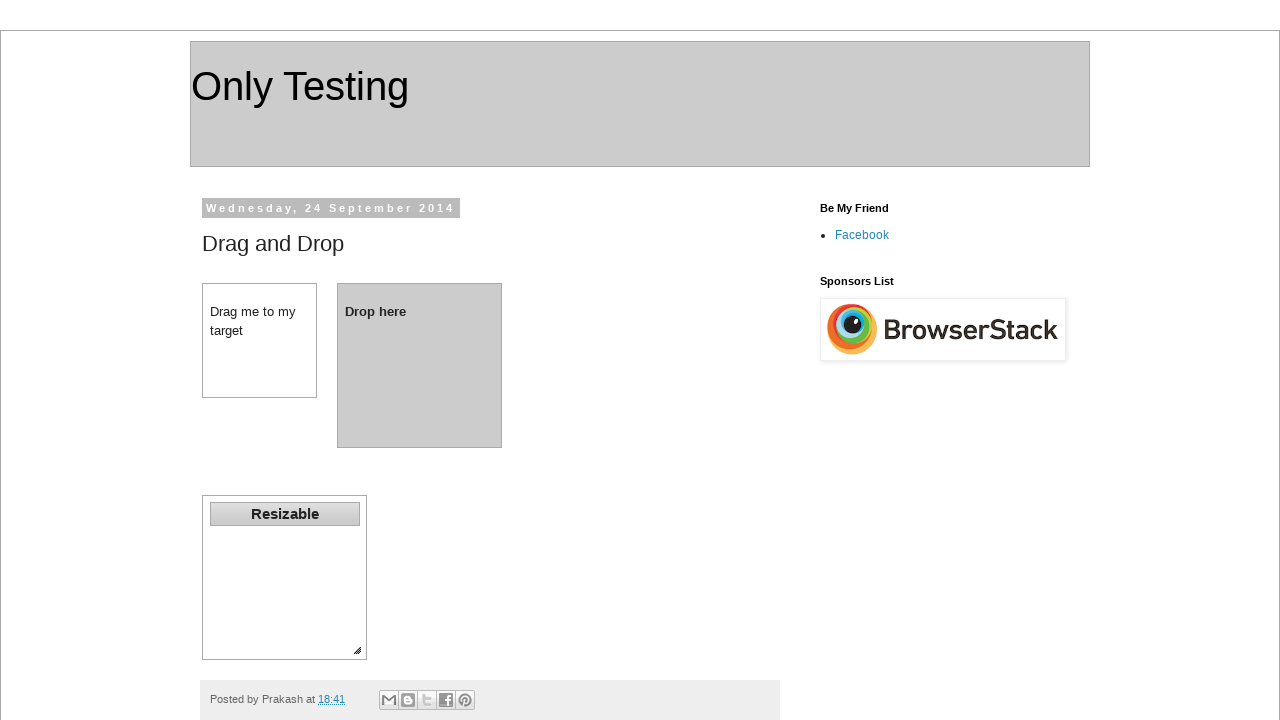

Located drag element with id 'dragdiv'
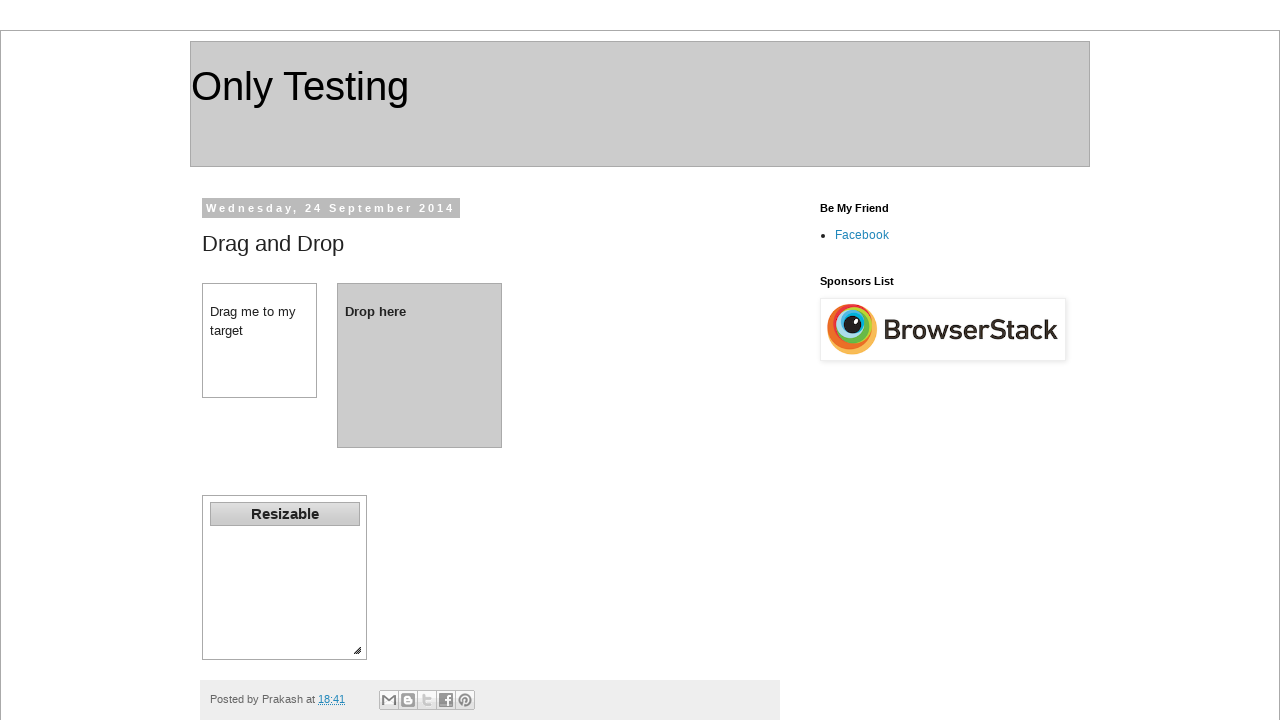

Located drop target element with id 'dropdiv'
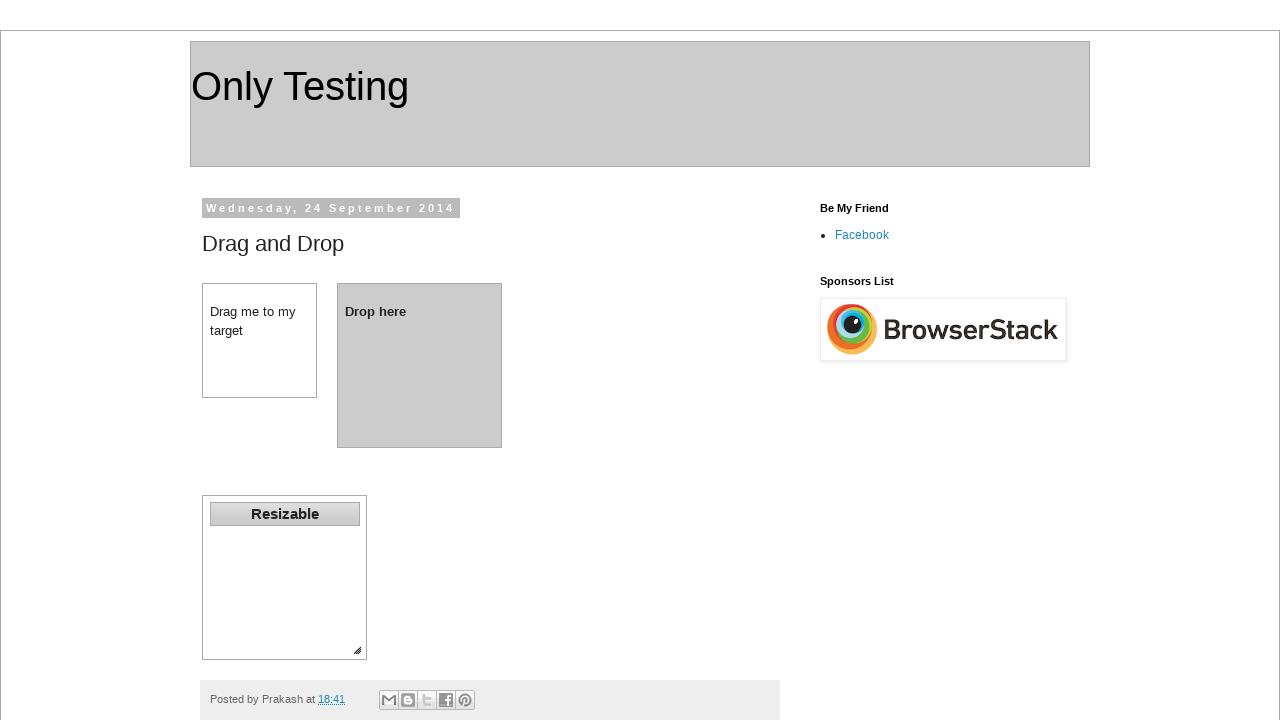

Dragged element from dragdiv and dropped it on dropdiv at (420, 365)
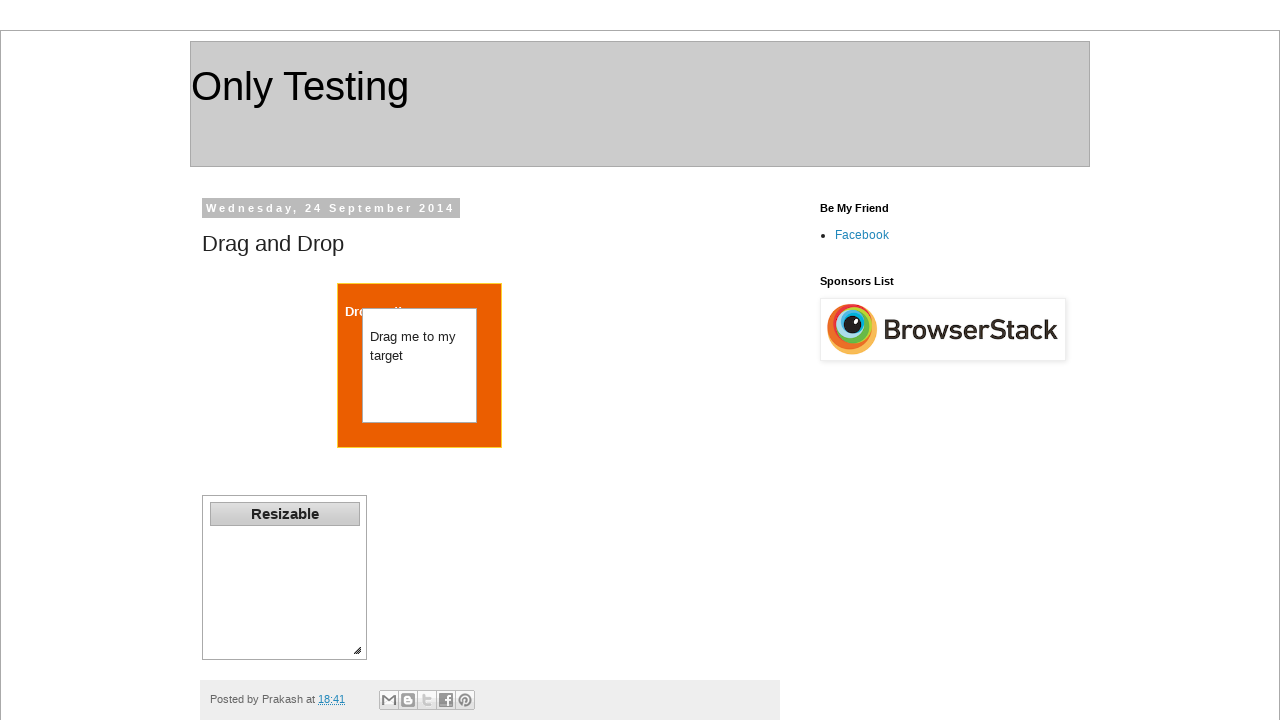

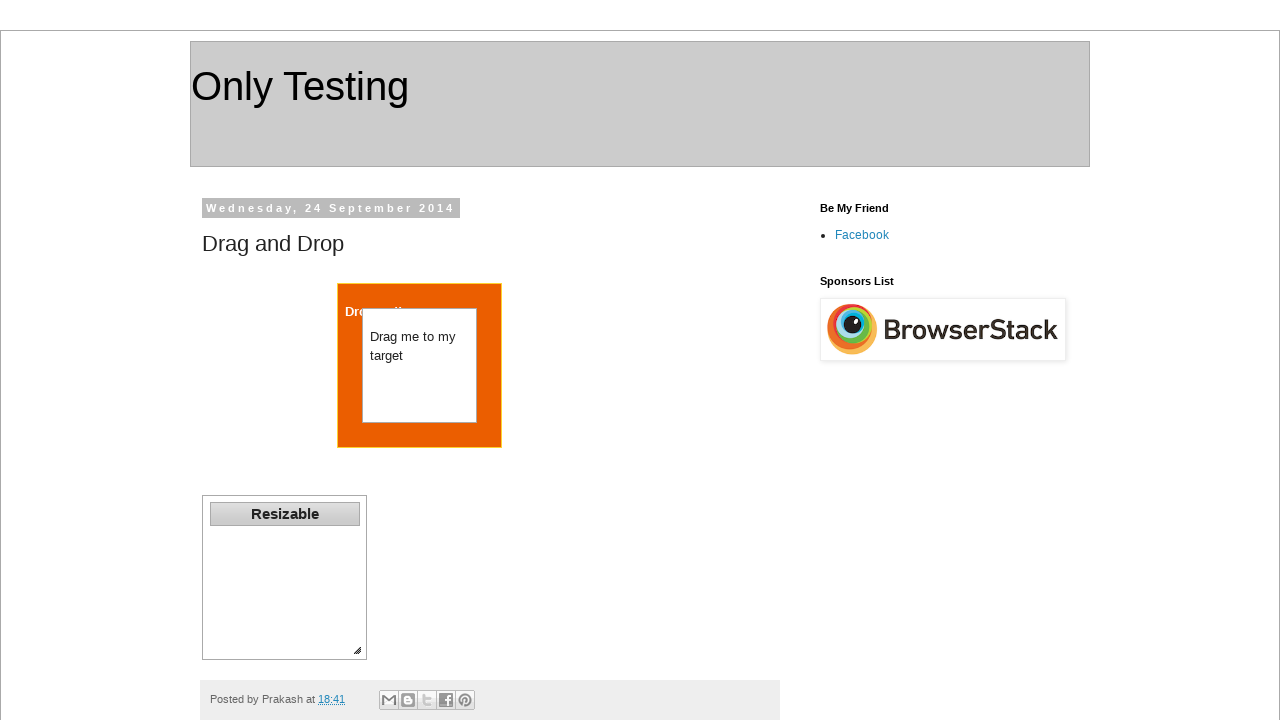